Tests the subtraction functionality of a calculator by entering 3 - 1 and verifying the result is 2

Starting URL: https://safatelli.github.io/tp-test-logiciel/assets/calc.html

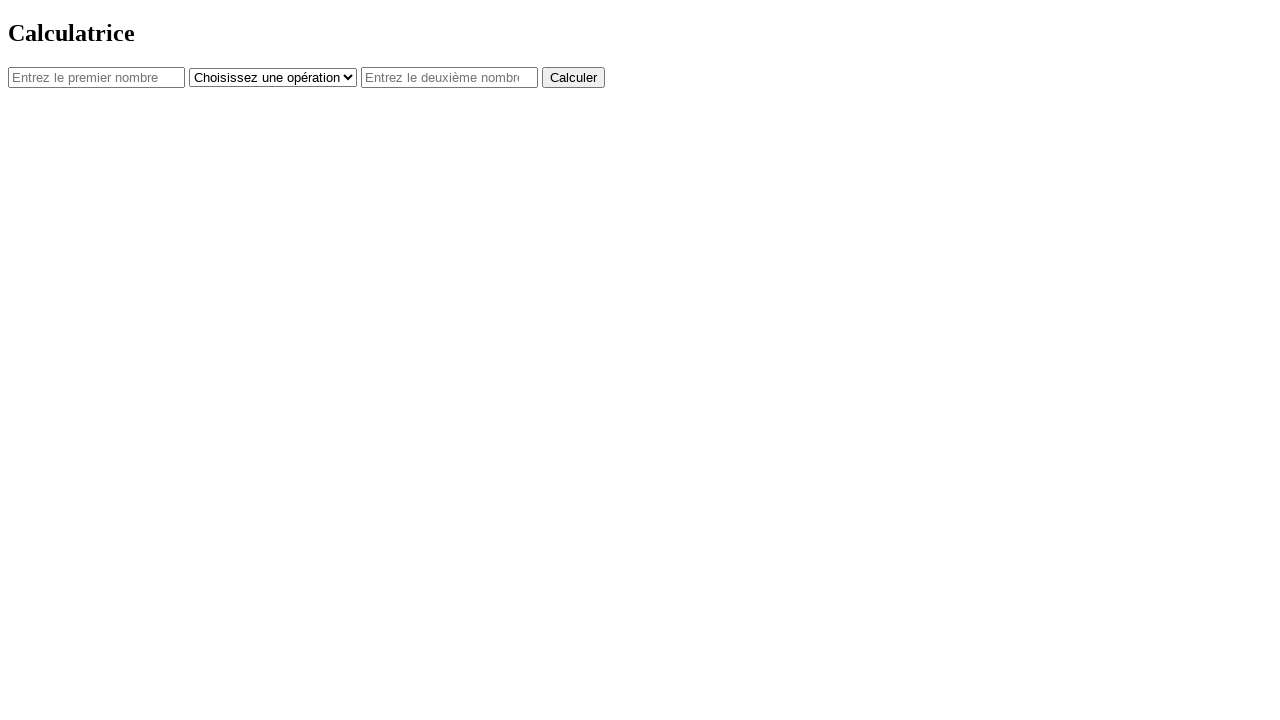

Clicked the first number input field at (96, 77) on #num1
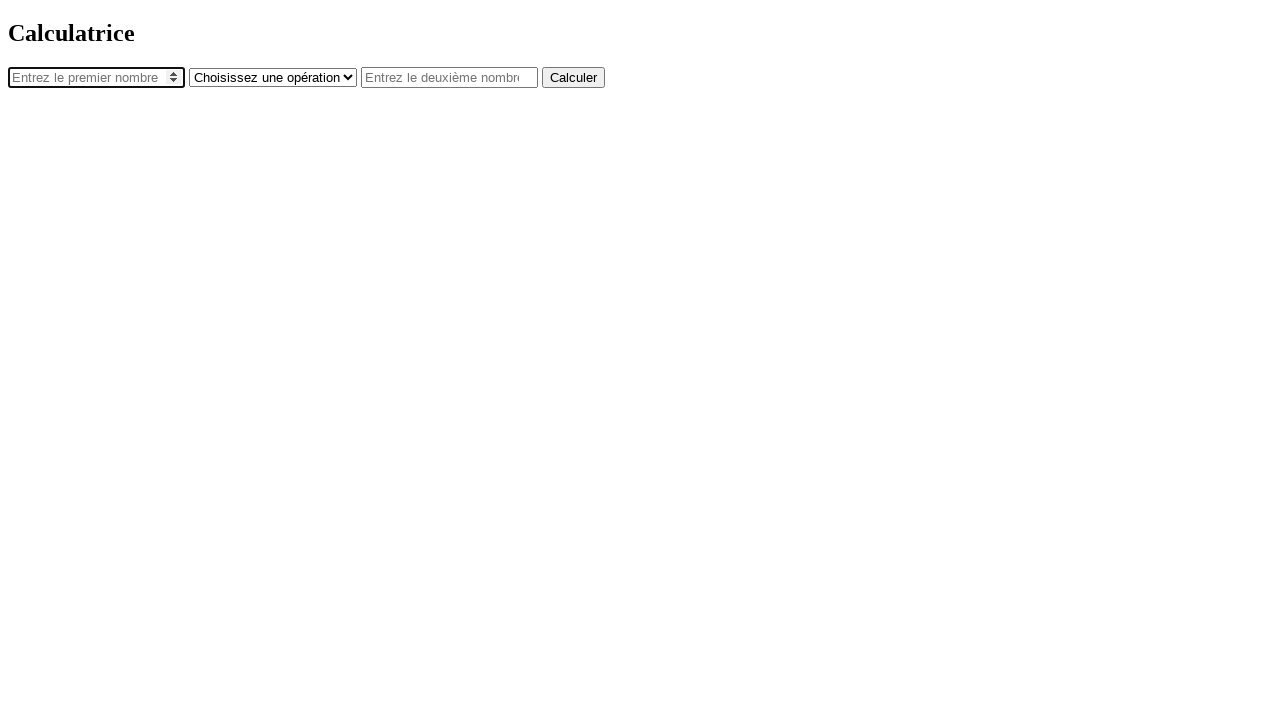

Entered '3' in the first number field on #num1
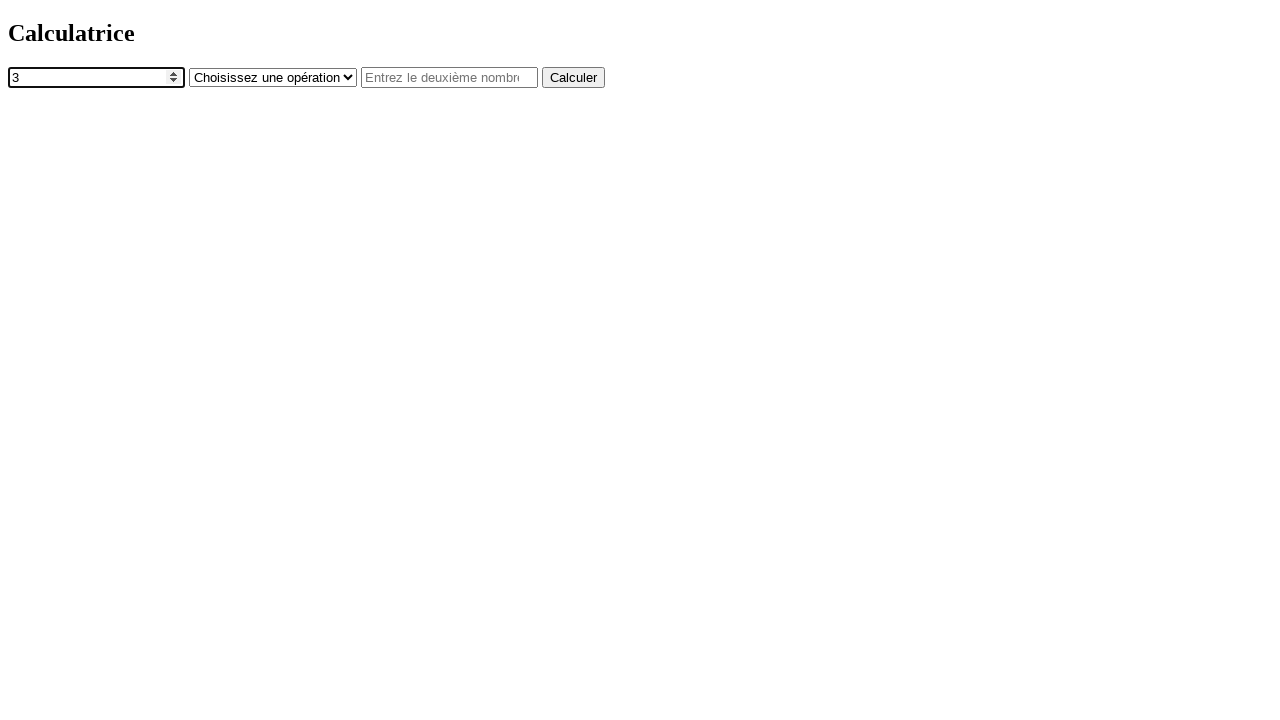

Clicked the second number input field at (450, 77) on #num2
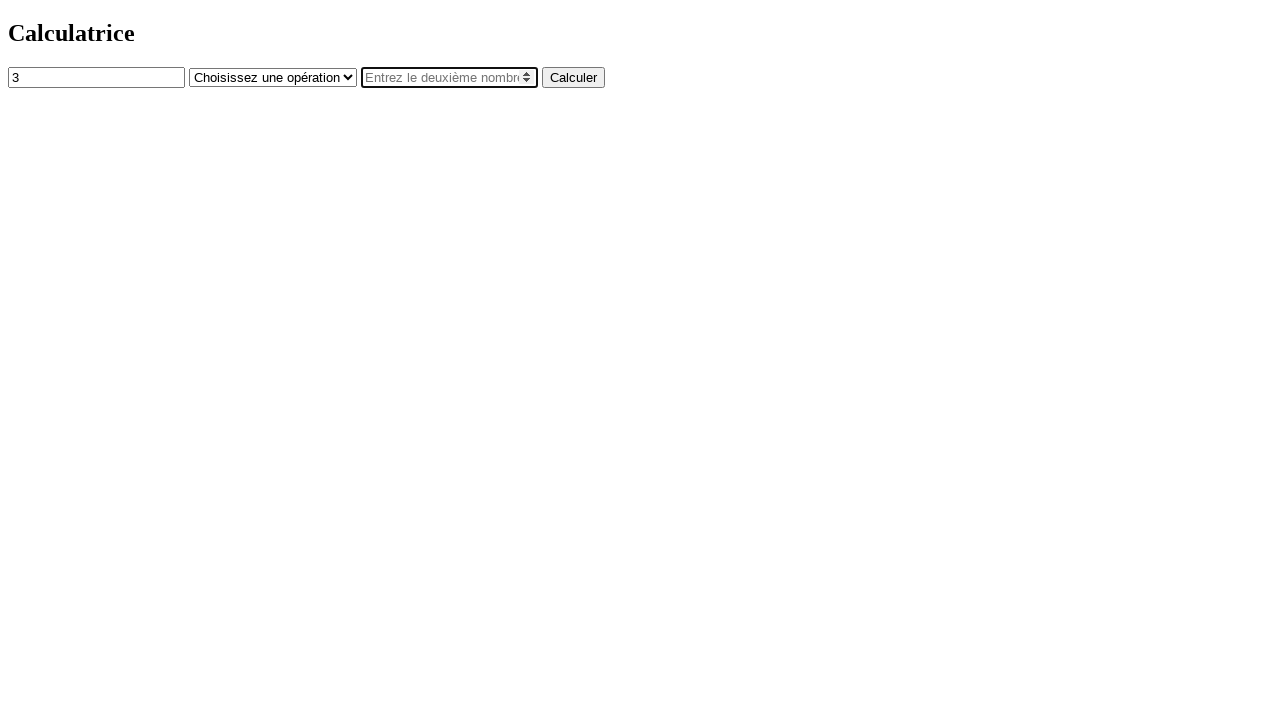

Entered '1' in the second number field on #num2
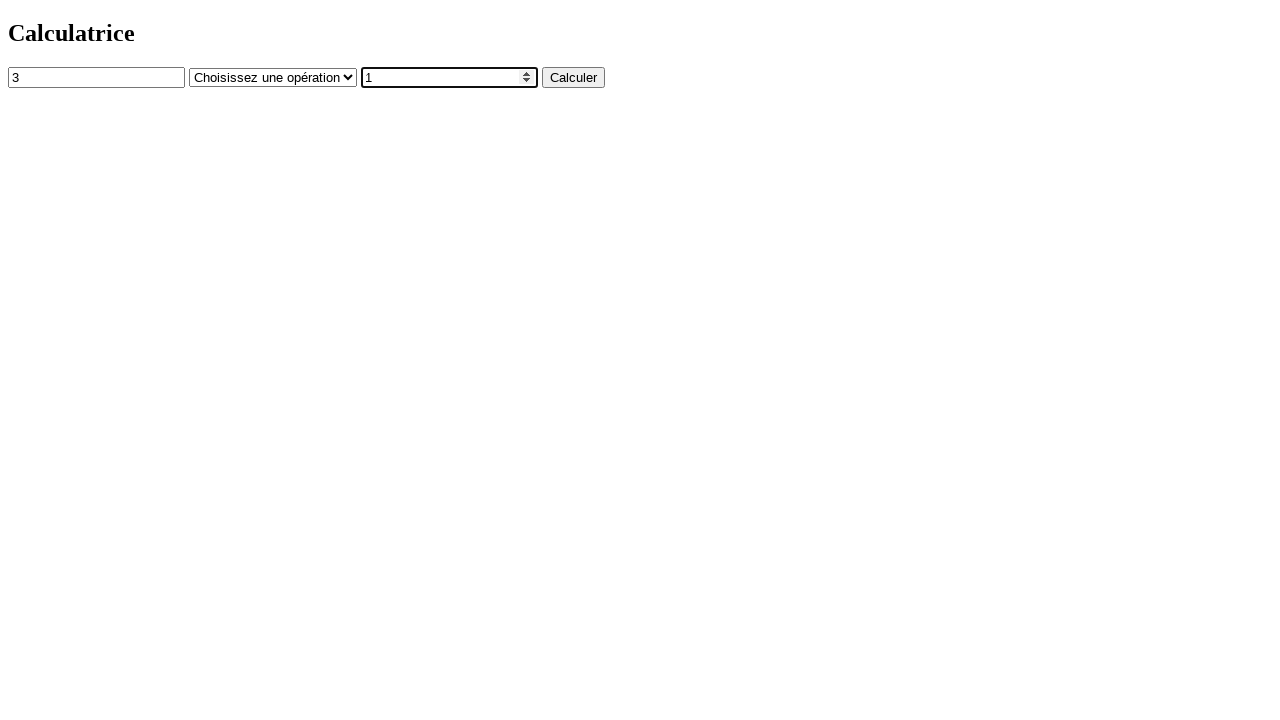

Clicked the operator dropdown at (273, 77) on #operator
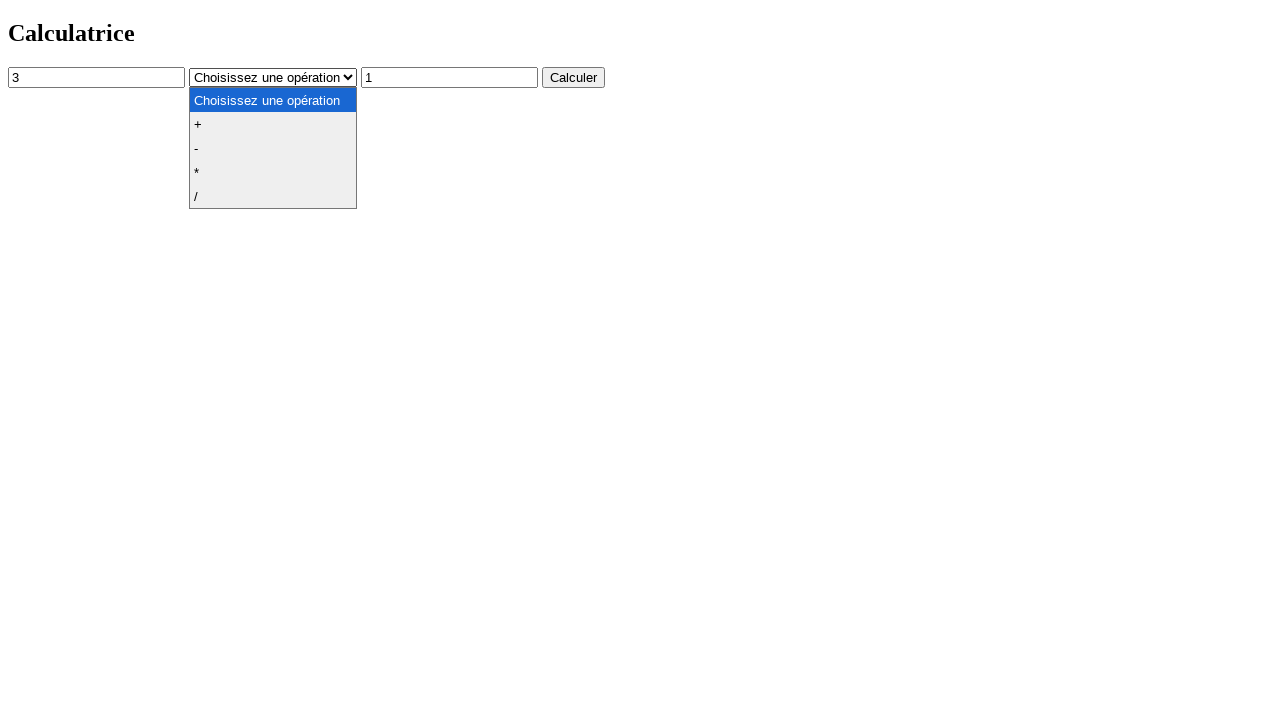

Selected subtraction operator from dropdown on #operator
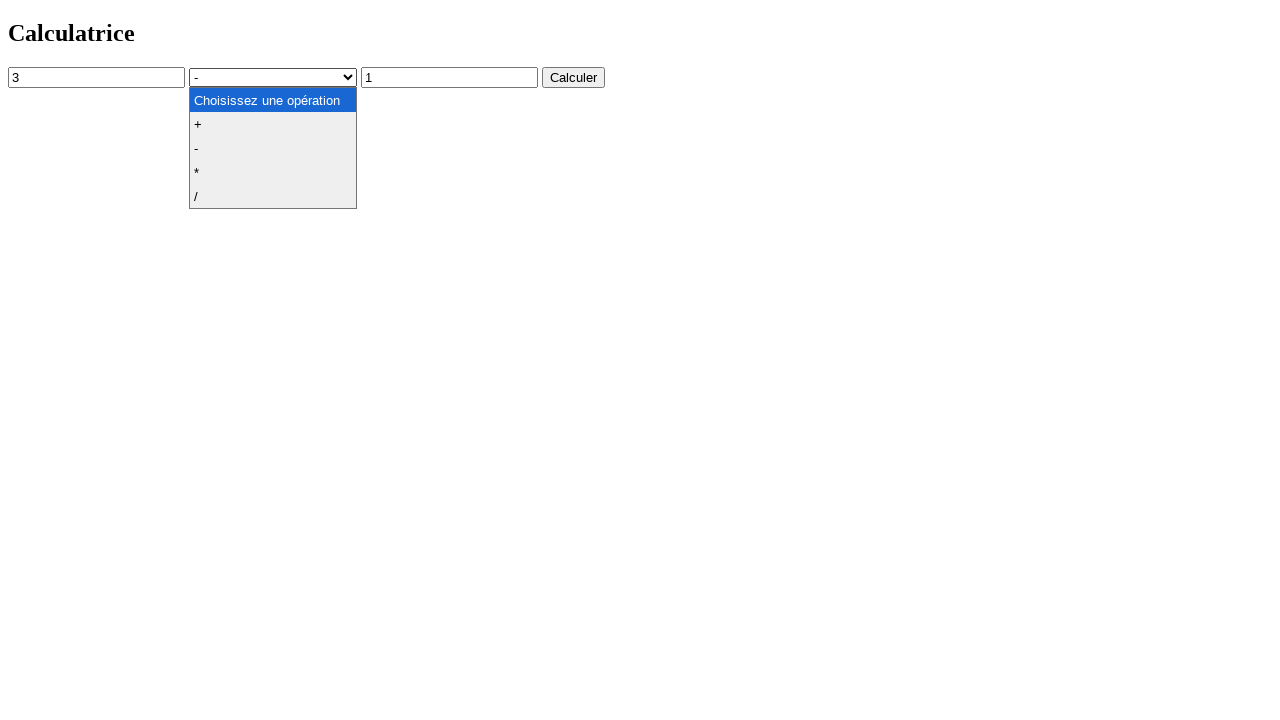

Clicked the calculate button at (574, 77) on button
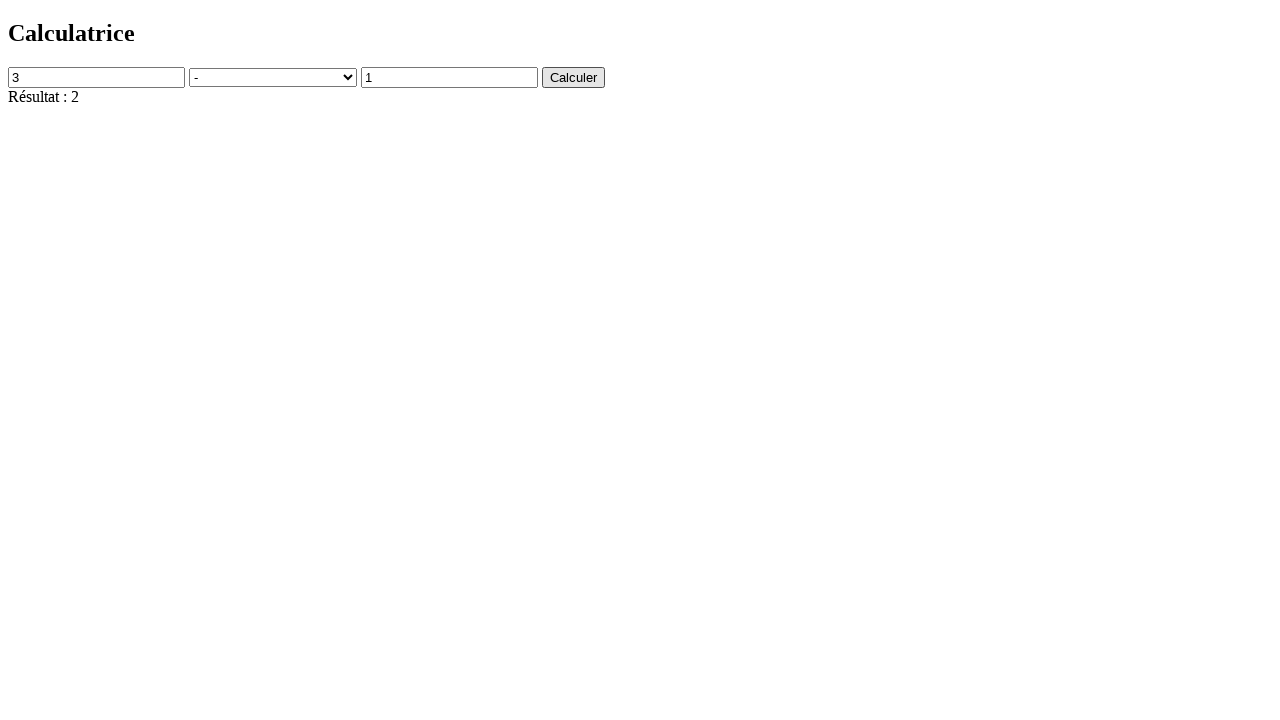

Verified result is 'Résultat : 2' (3 - 1 = 2)
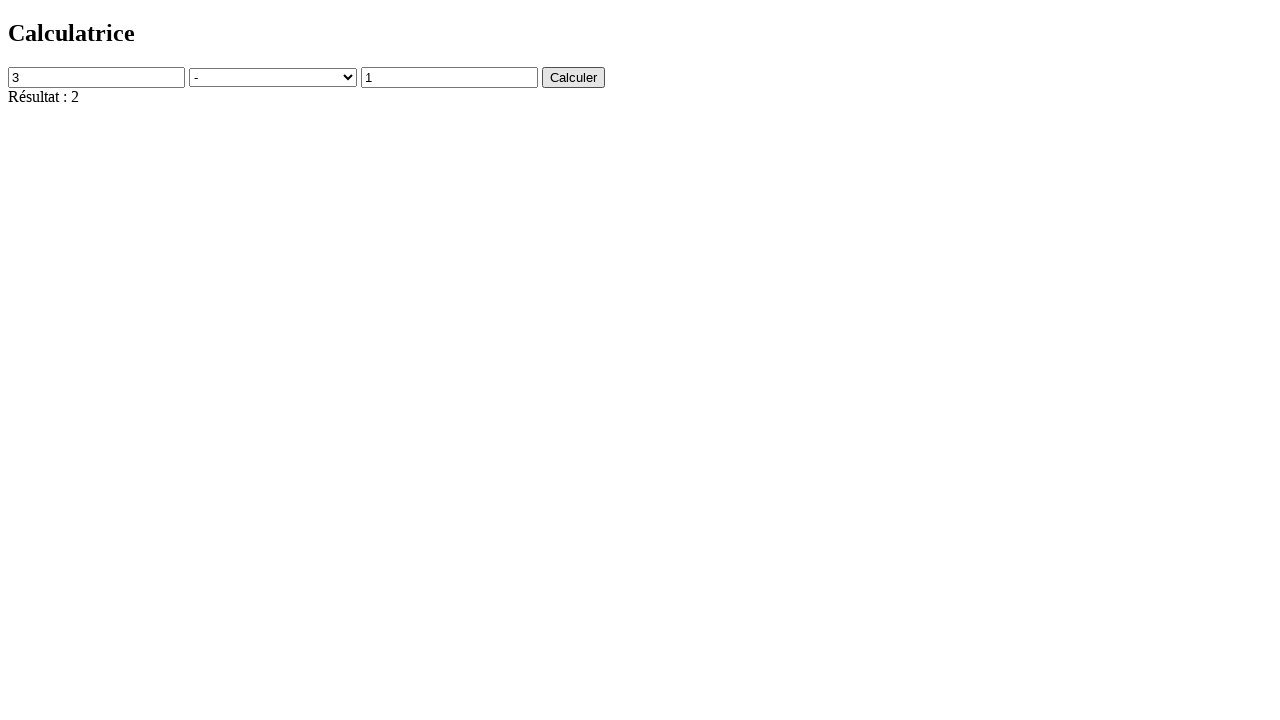

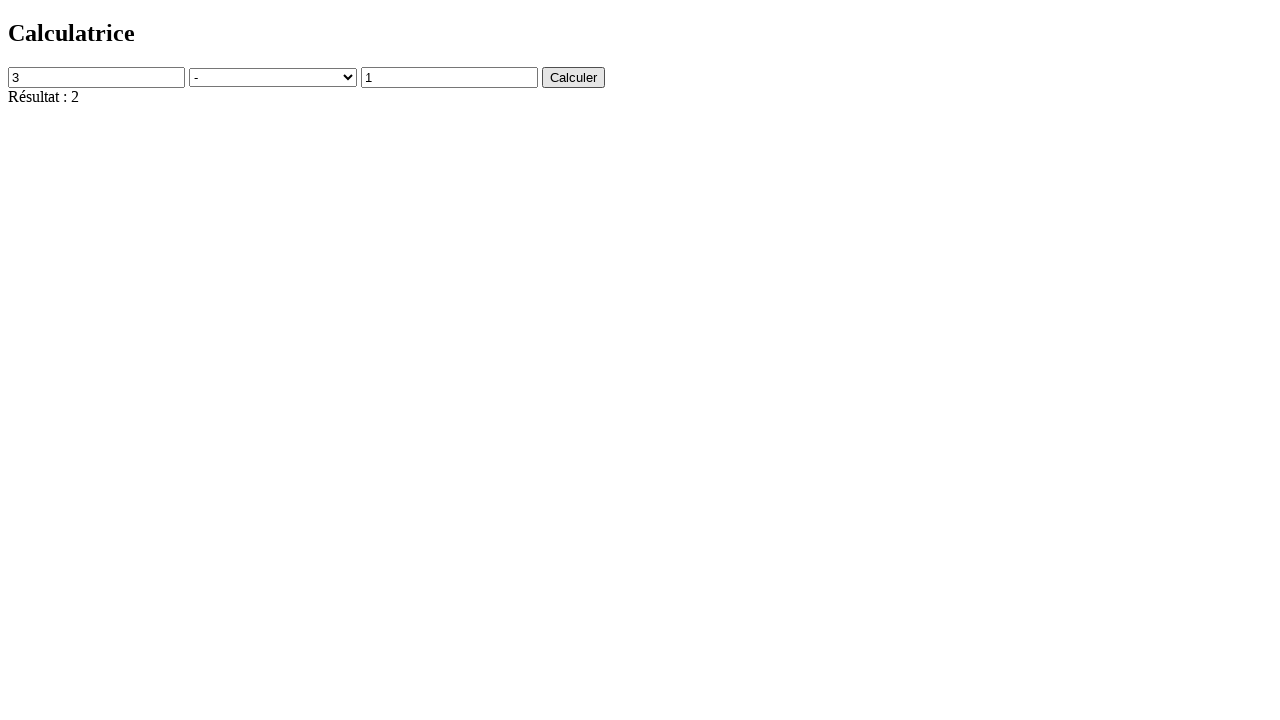